Tests an e-commerce flow by adding laptops to cart, removing one item, and completing a purchase order

Starting URL: https://www.demoblaze.com/index.html

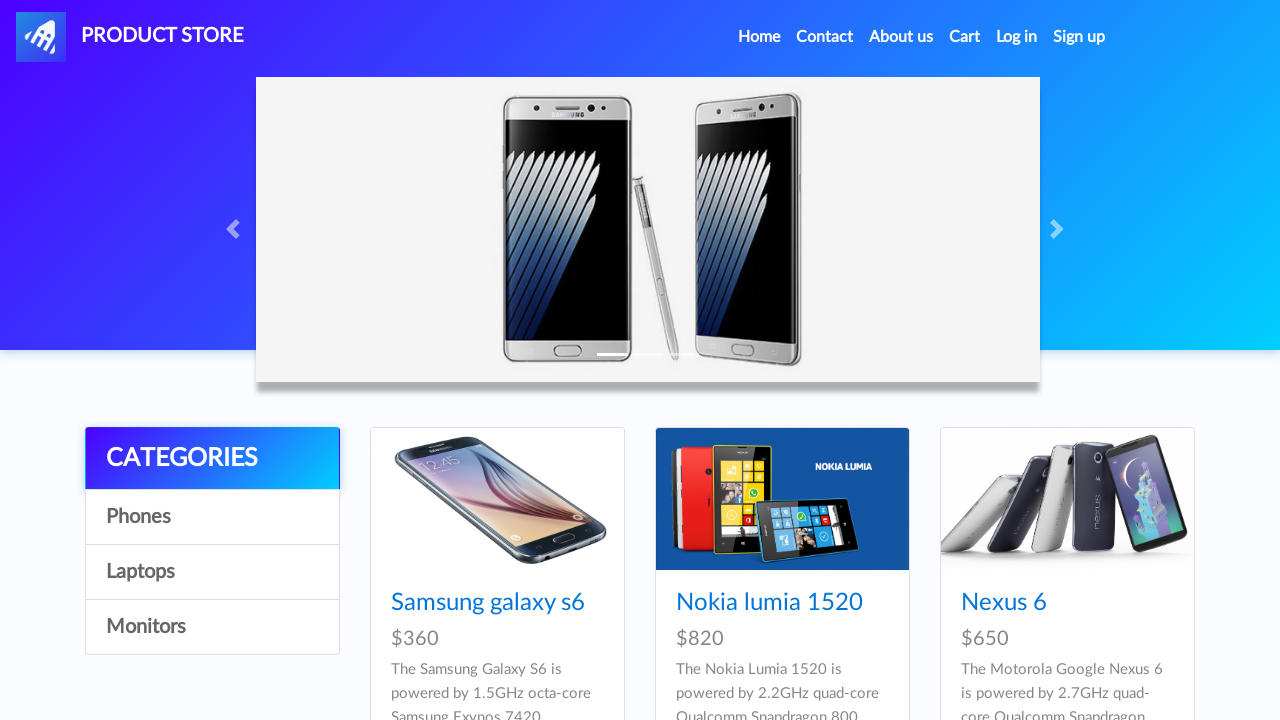

Clicked on Laptops category at (212, 572) on xpath=//a[contains(text(),'Laptops')]
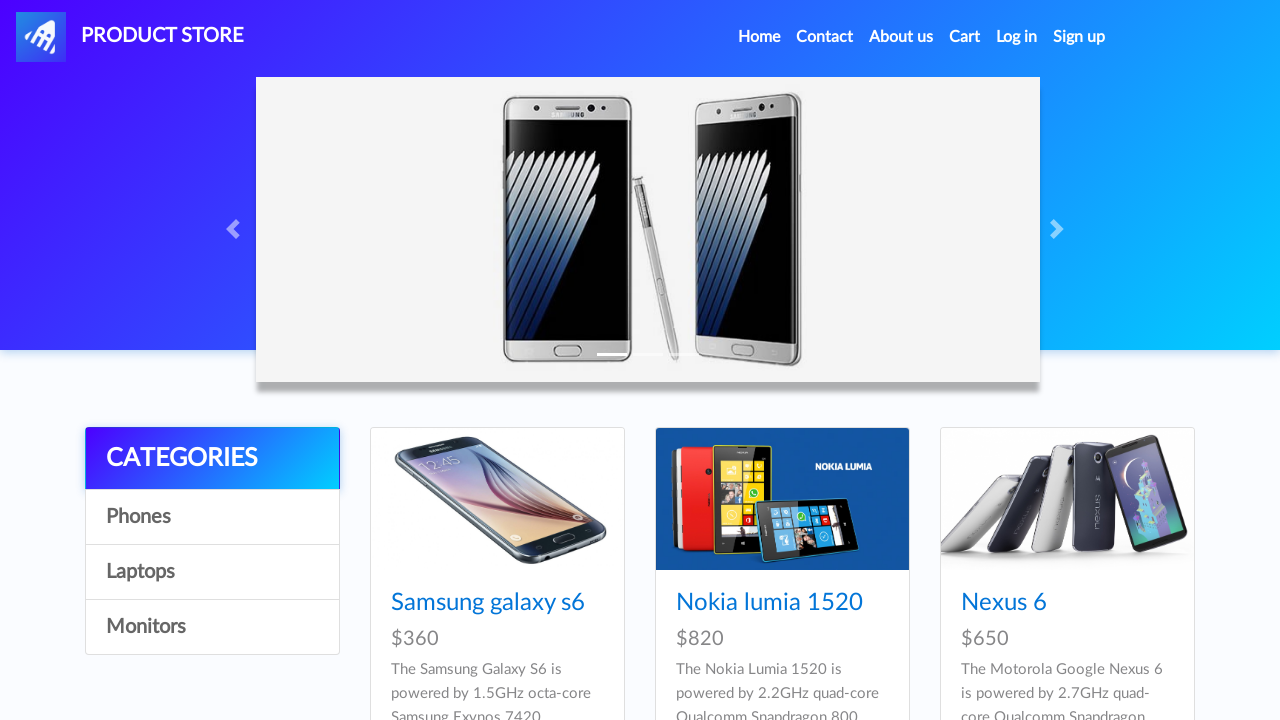

Selected Sony vaio i5 laptop at (454, 603) on a:text('Sony vaio i5')
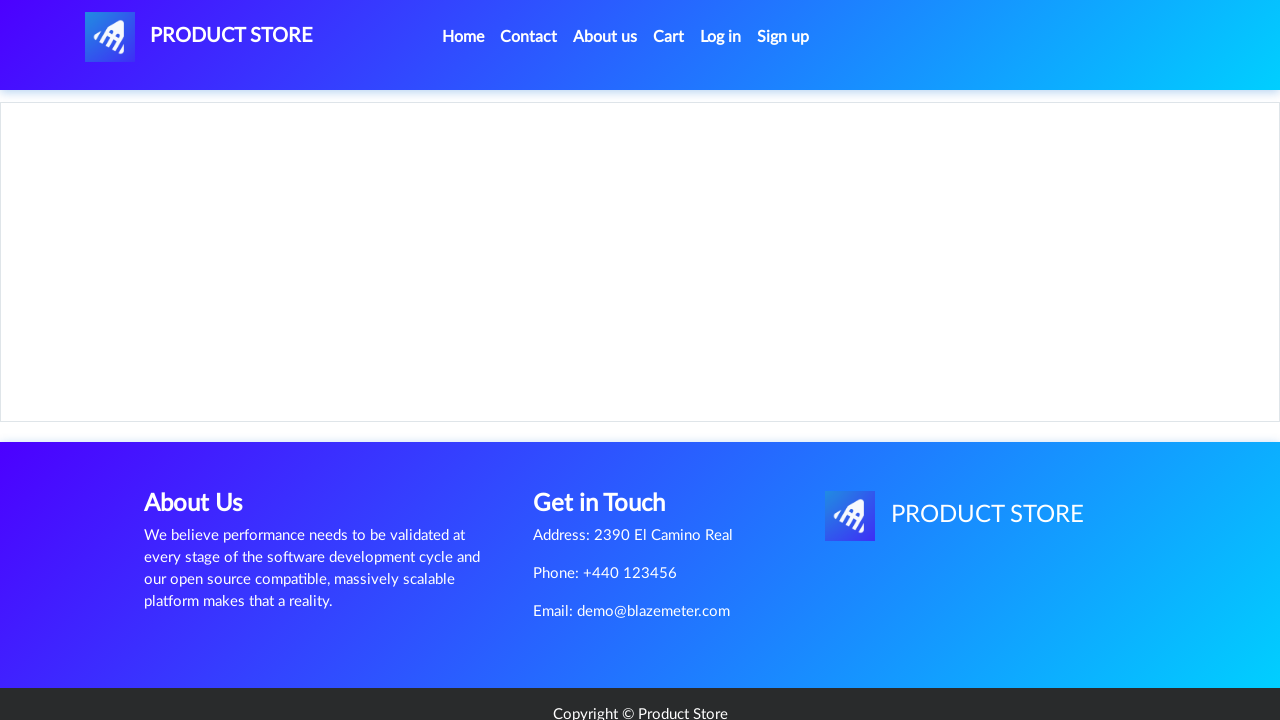

Clicked Add to cart button at (610, 440) on xpath=//a[contains(text(),'Add to cart')]
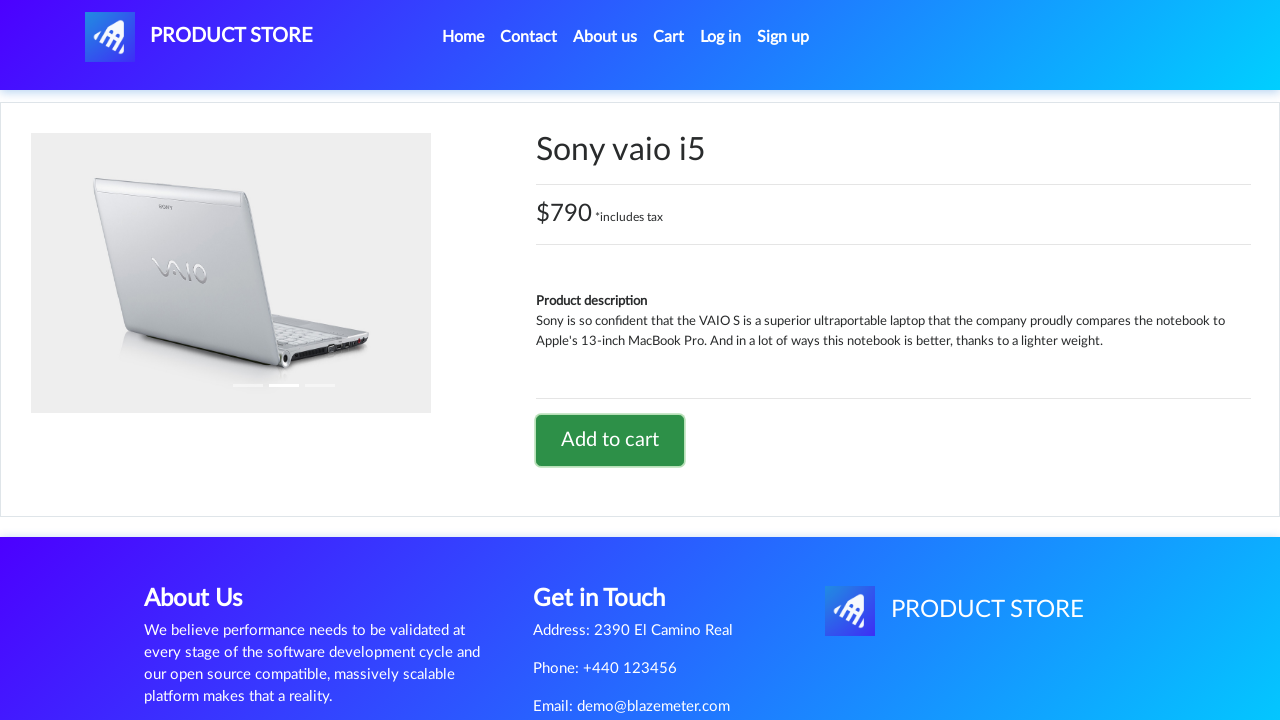

Accepted confirmation alert for Sony vaio i5
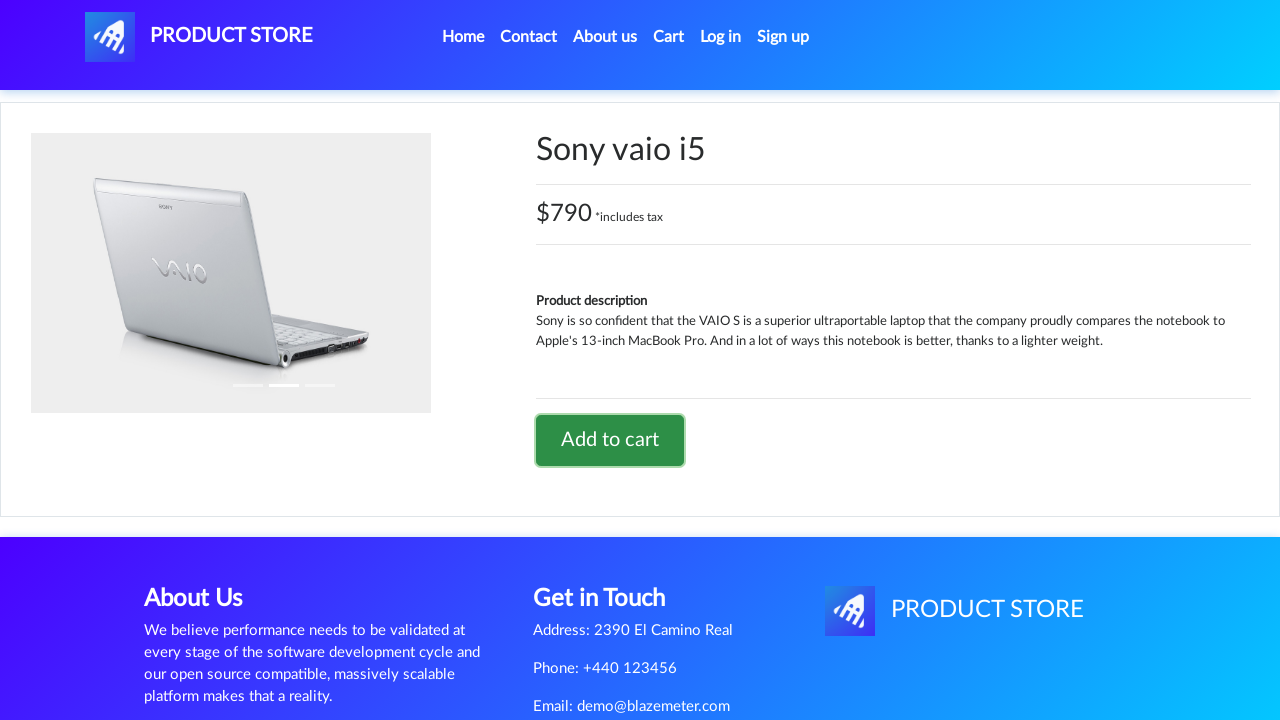

Waited for page to stabilize
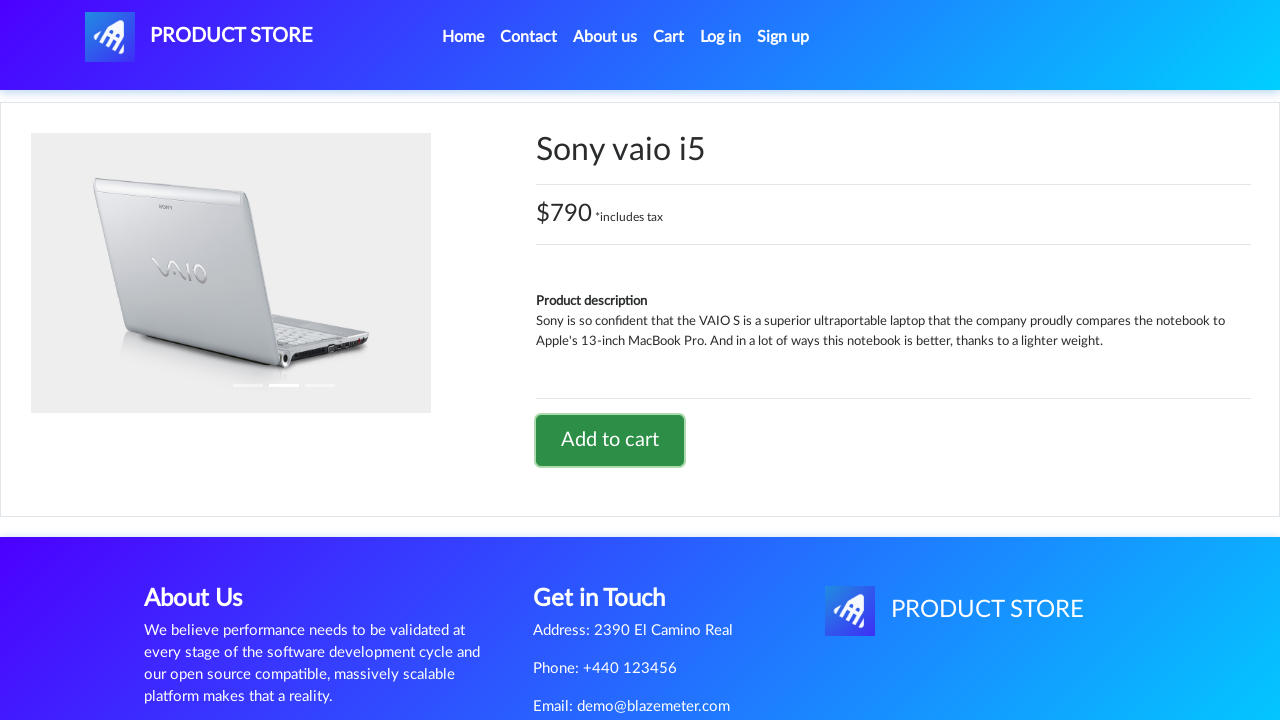

Navigated back to home page at (463, 37) on xpath=//body/nav[1]/div[1]/div[1]/ul[1]/li[1]/a[1]
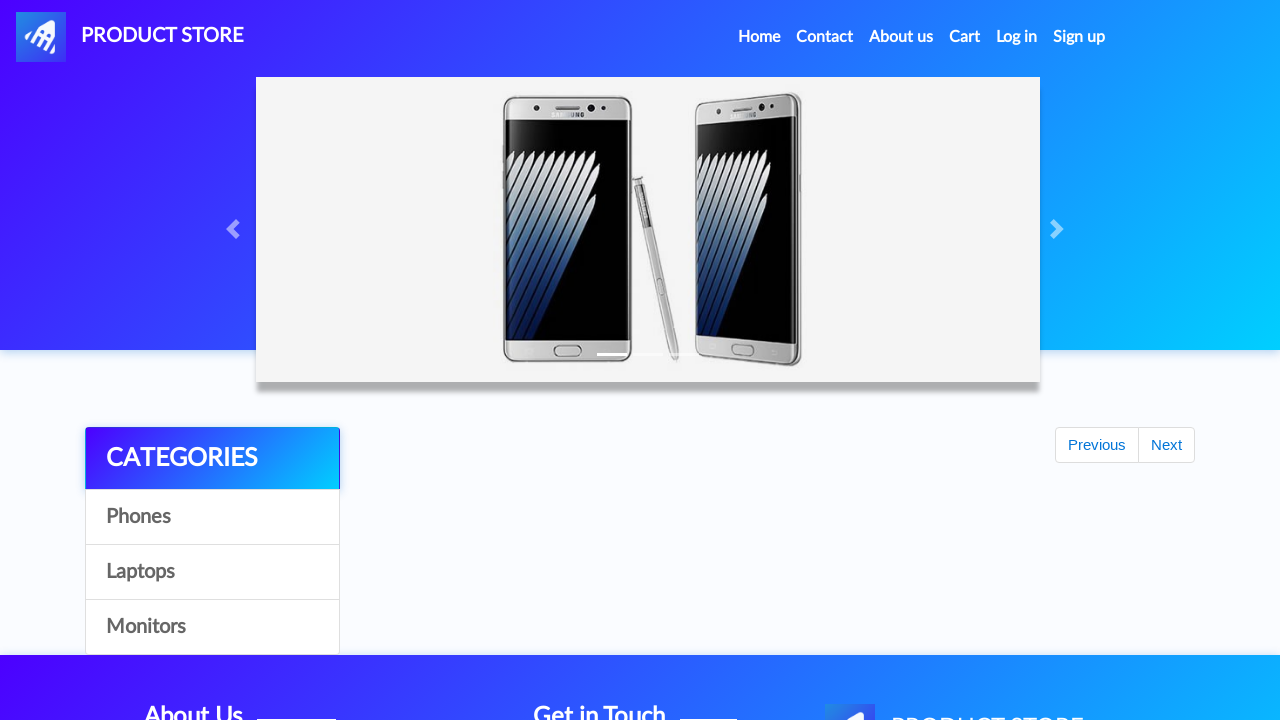

Clicked on Laptops category again at (212, 572) on xpath=//a[contains(text(),'Laptops')]
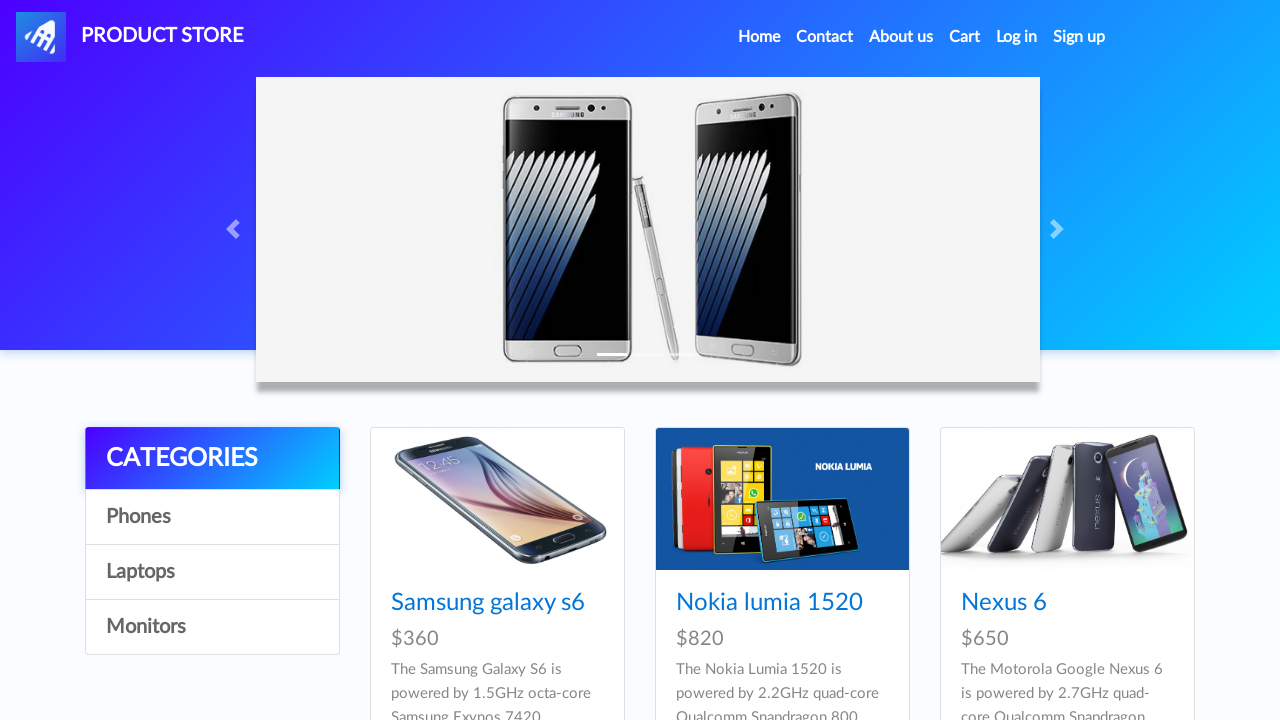

Selected Dell i7 8gb laptop at (448, 708) on a:text('Dell i7 8gb')
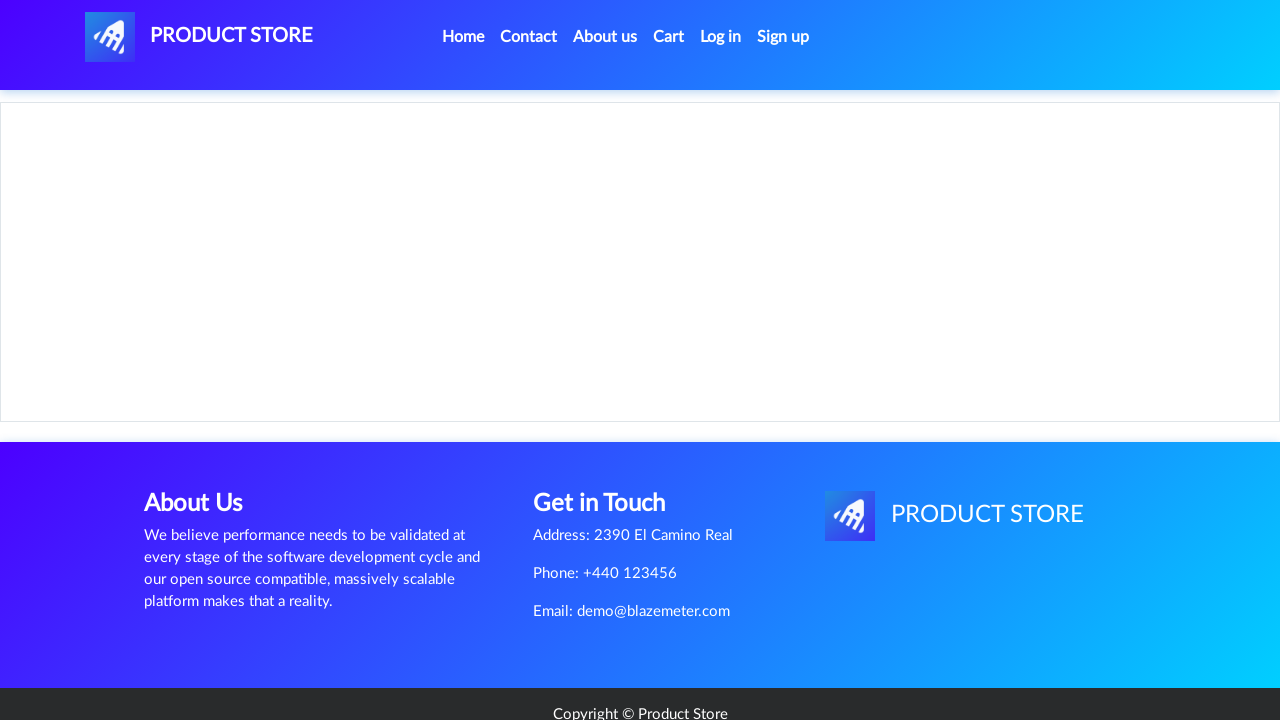

Clicked Add to cart button for Dell i7 8gb at (610, 460) on xpath=//a[contains(text(),'Add to cart')]
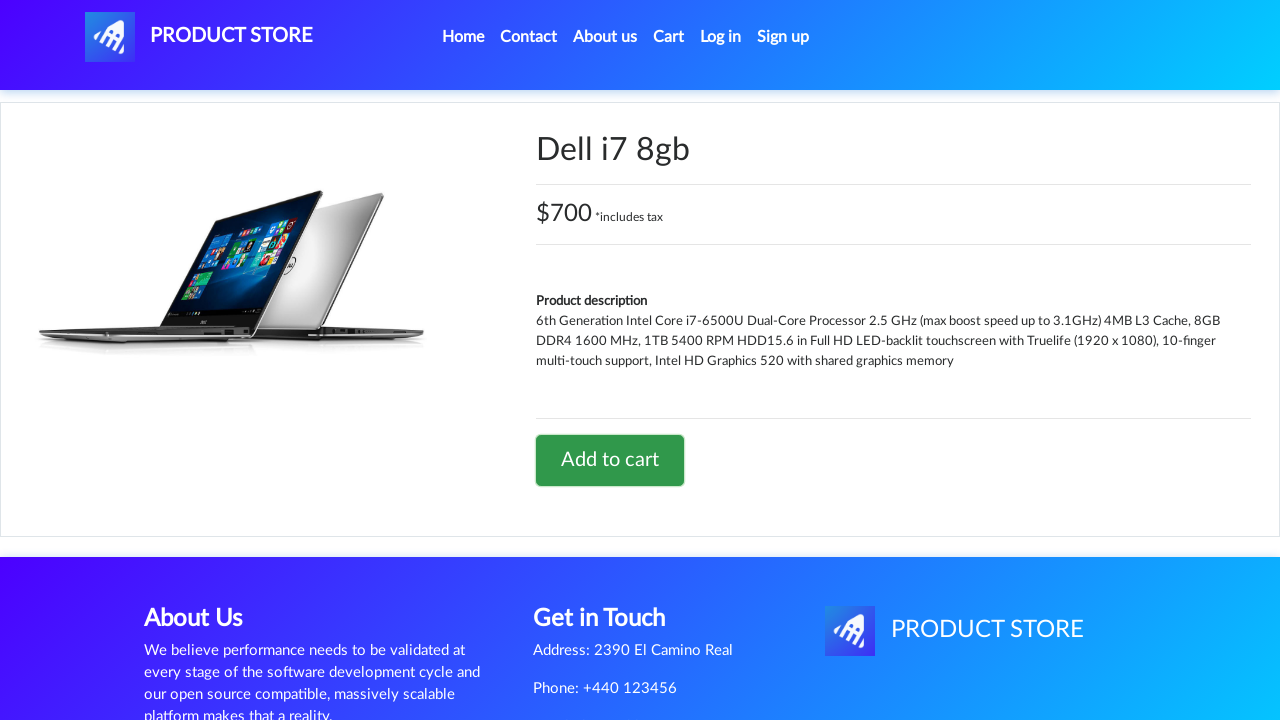

Waited for confirmation and accepted alert for Dell i7 8gb
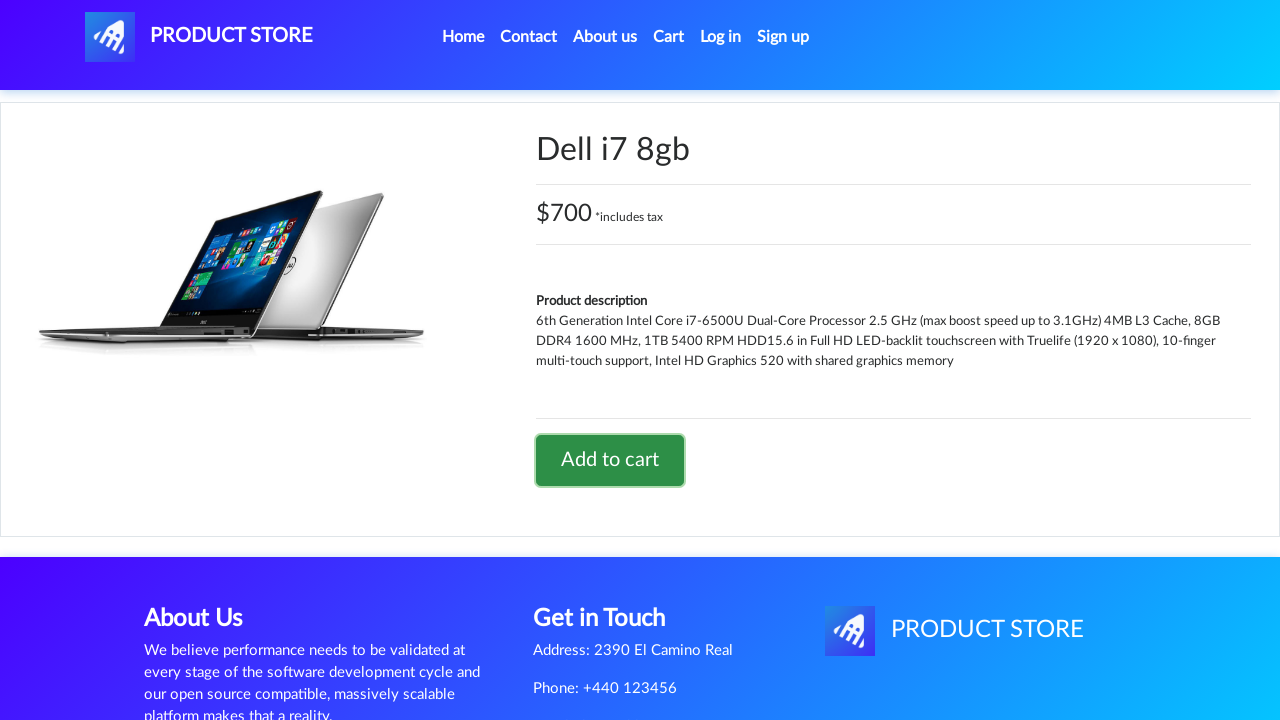

Navigated to shopping cart at (669, 37) on xpath=//a[@id='cartur']
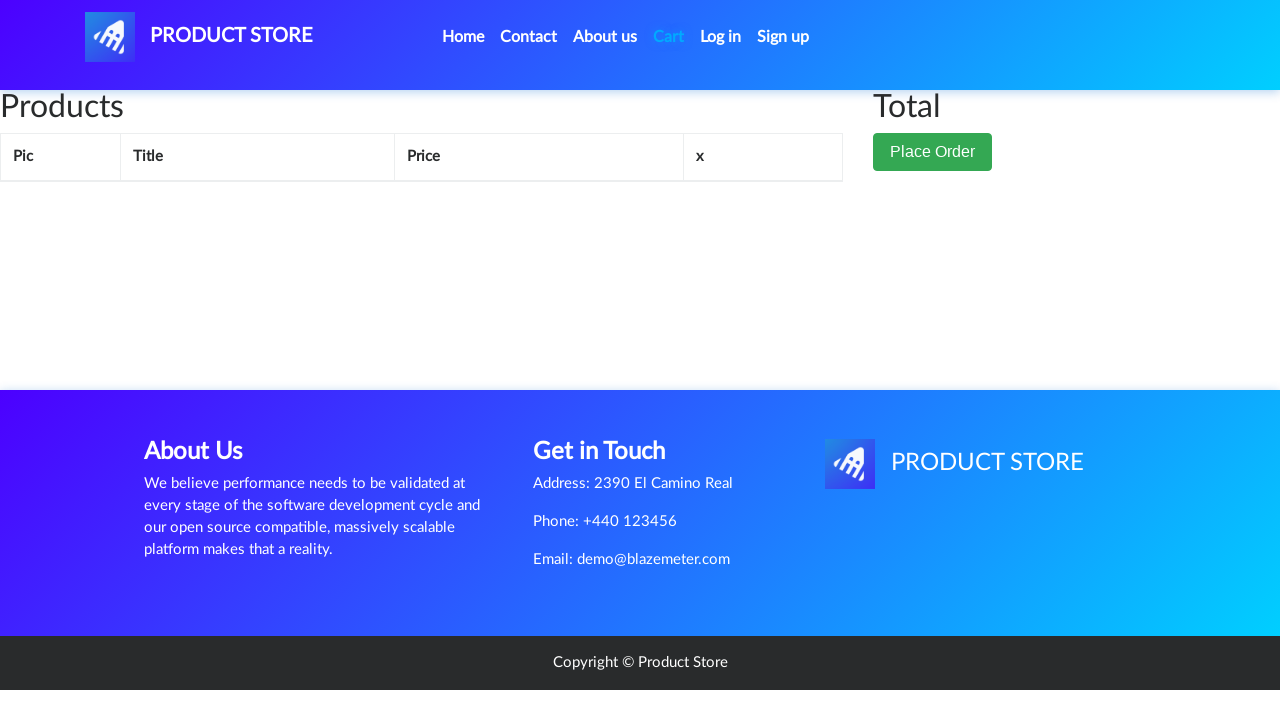

Deleted Dell i7 8gb from cart at (666, 205) on xpath=//tbody/tr[1]/td[4]/a[1]
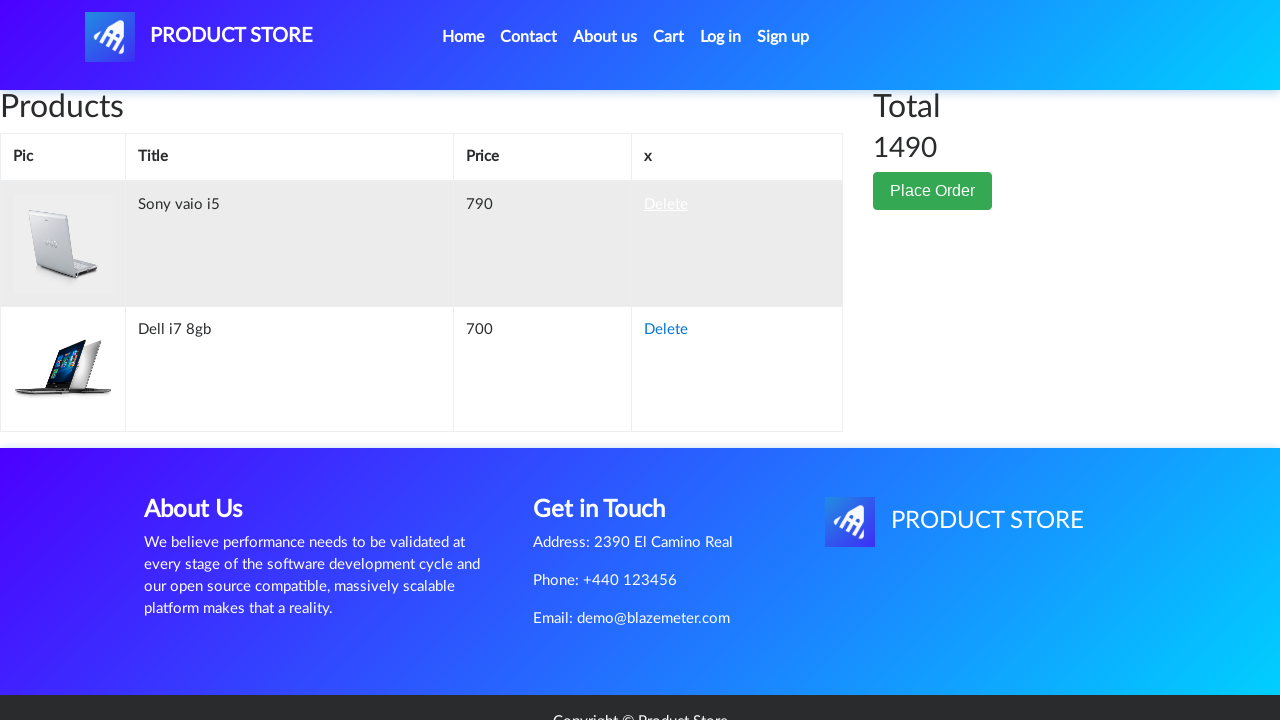

Waited for cart to update
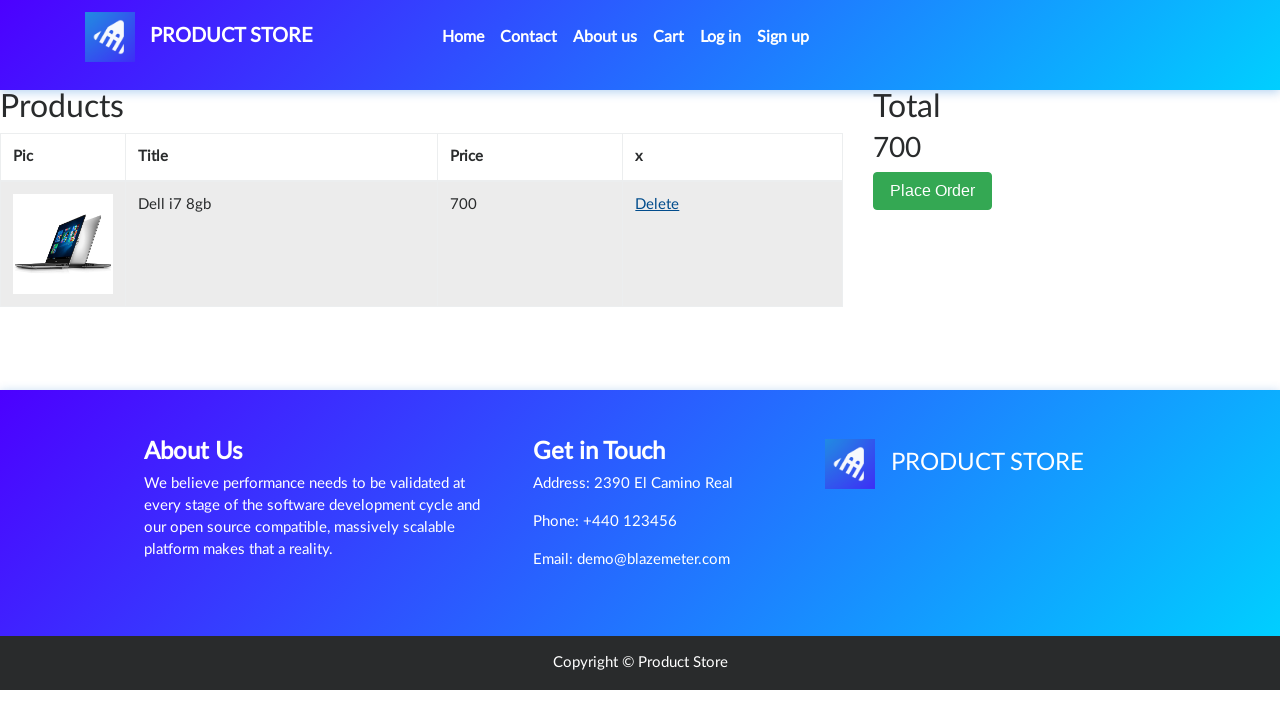

Clicked Place Order button at (933, 191) on xpath=//button[contains(text(),'Place Order')]
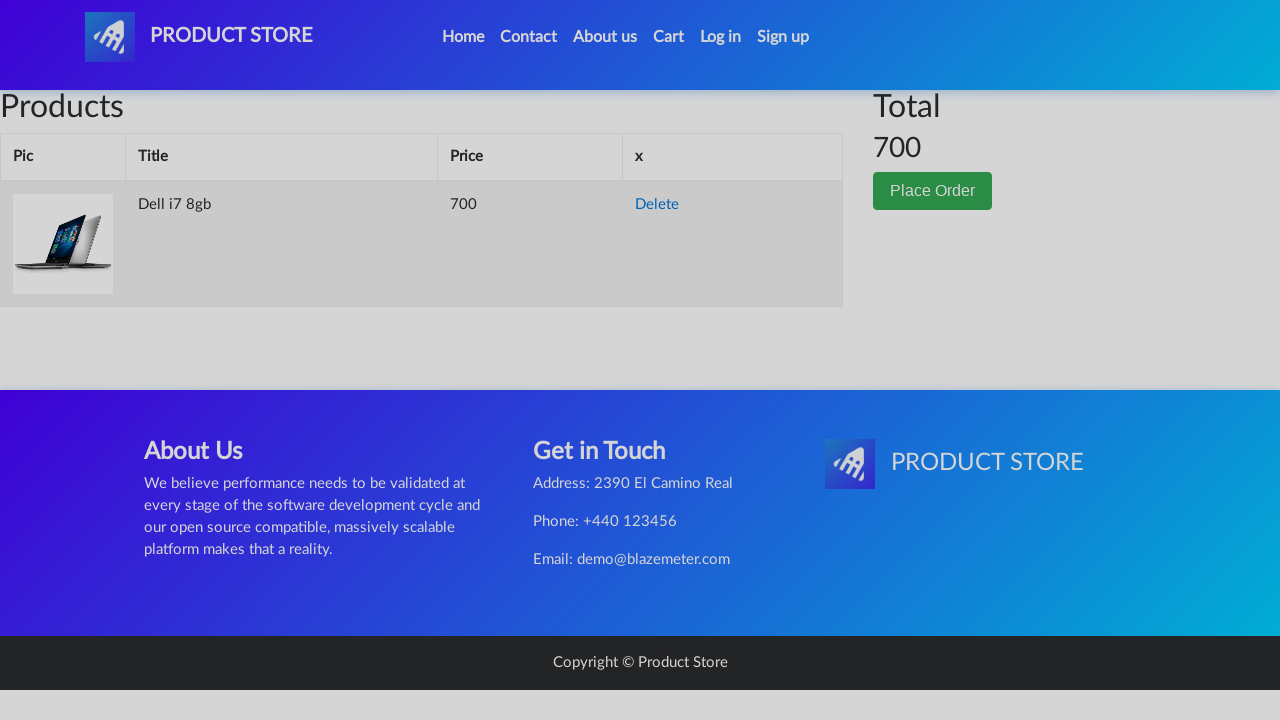

Filled in name field with 'Shubham' on #name
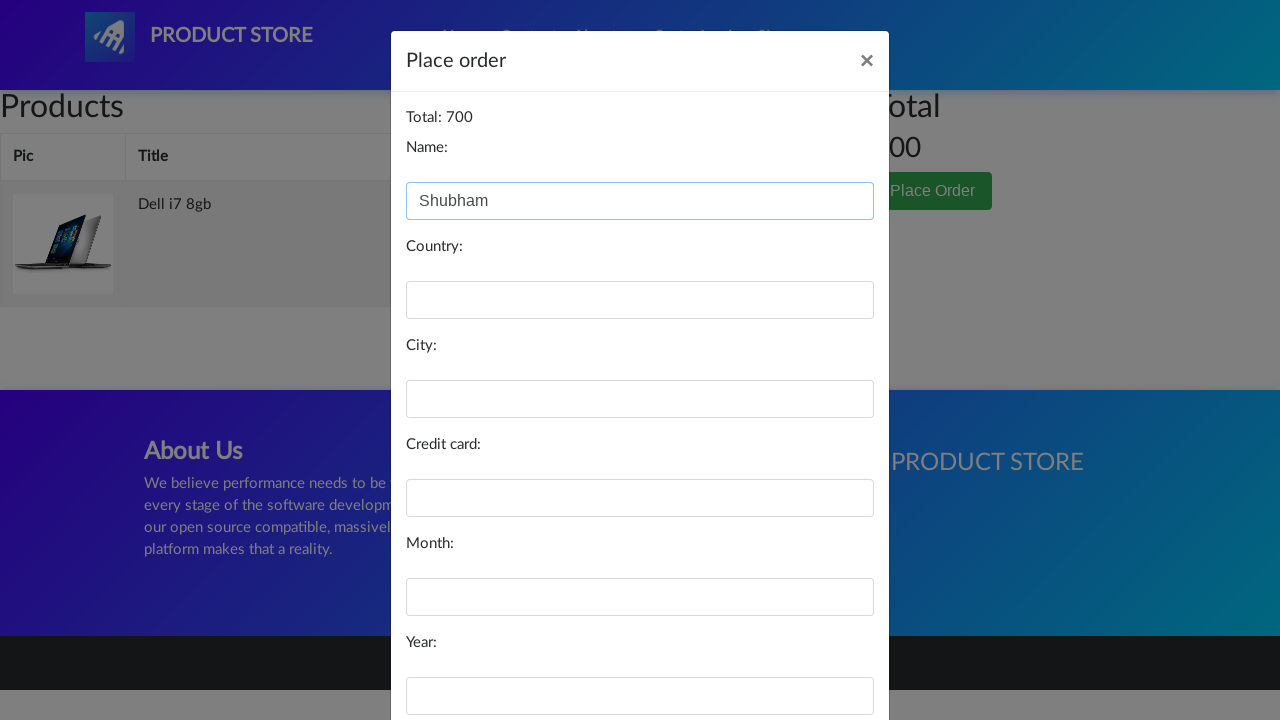

Filled in country field with 'India' on #country
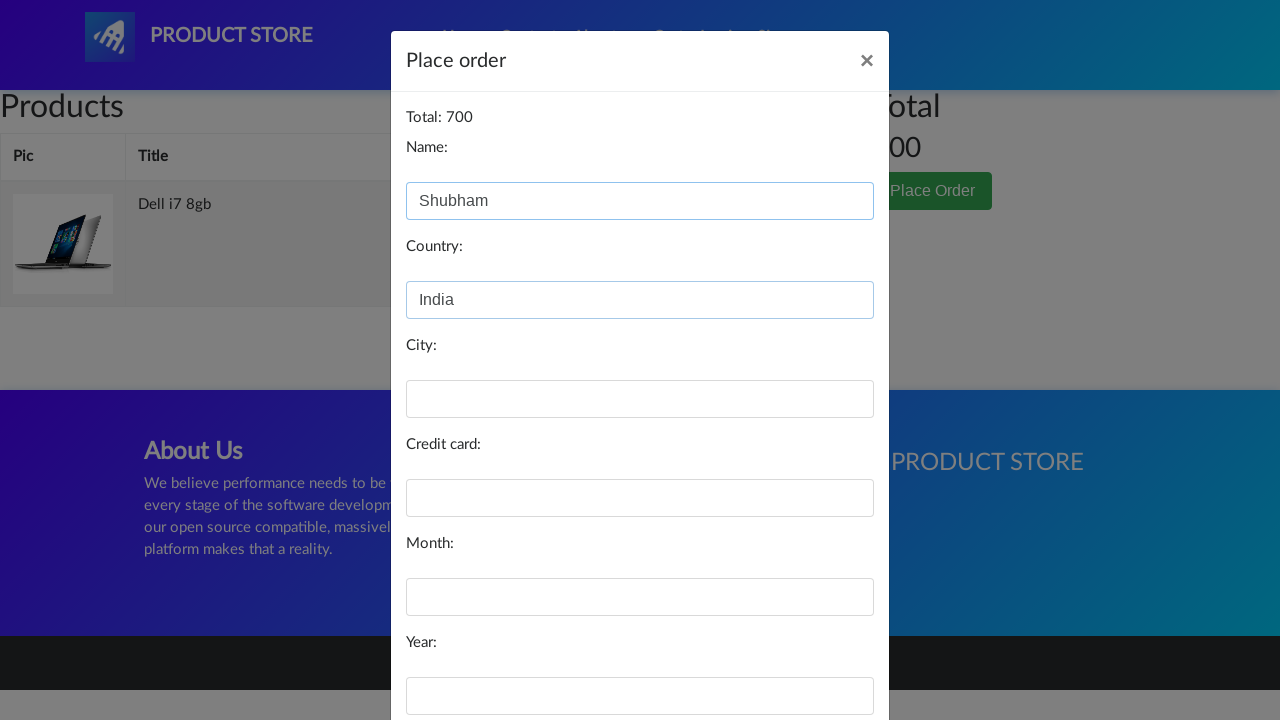

Filled in city field with 'Pune' on #city
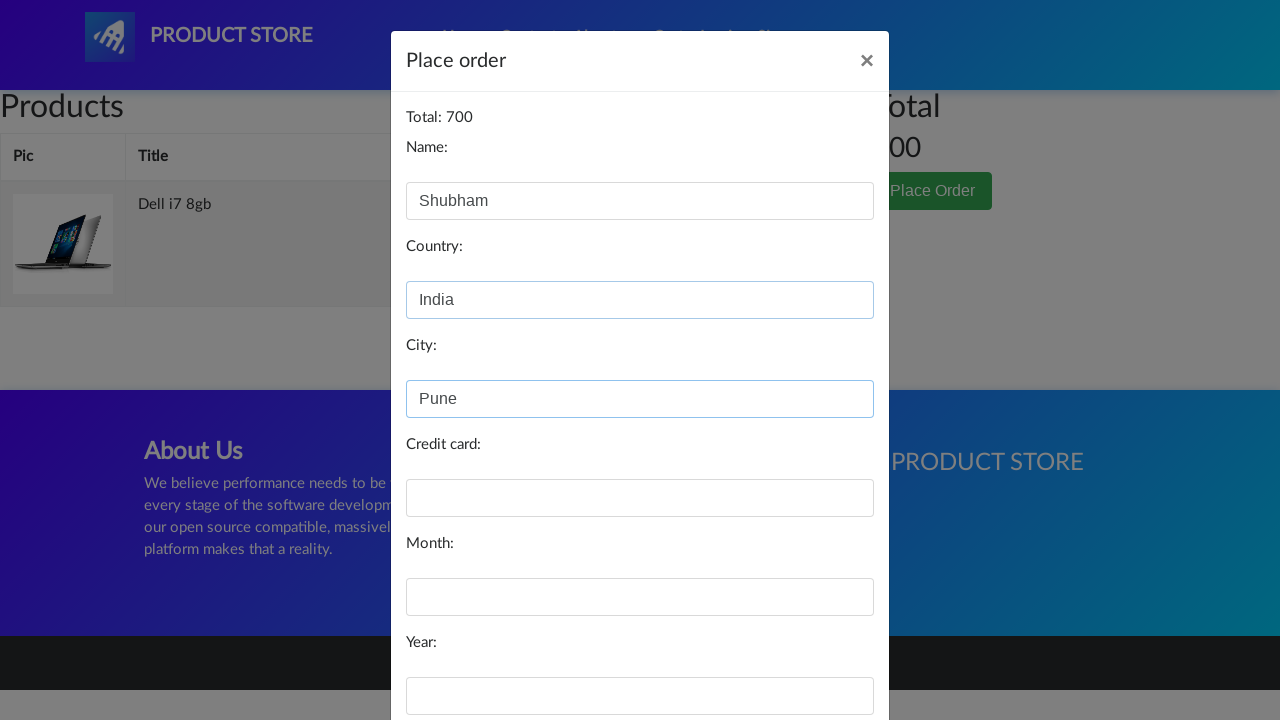

Filled in card field with '123' on #card
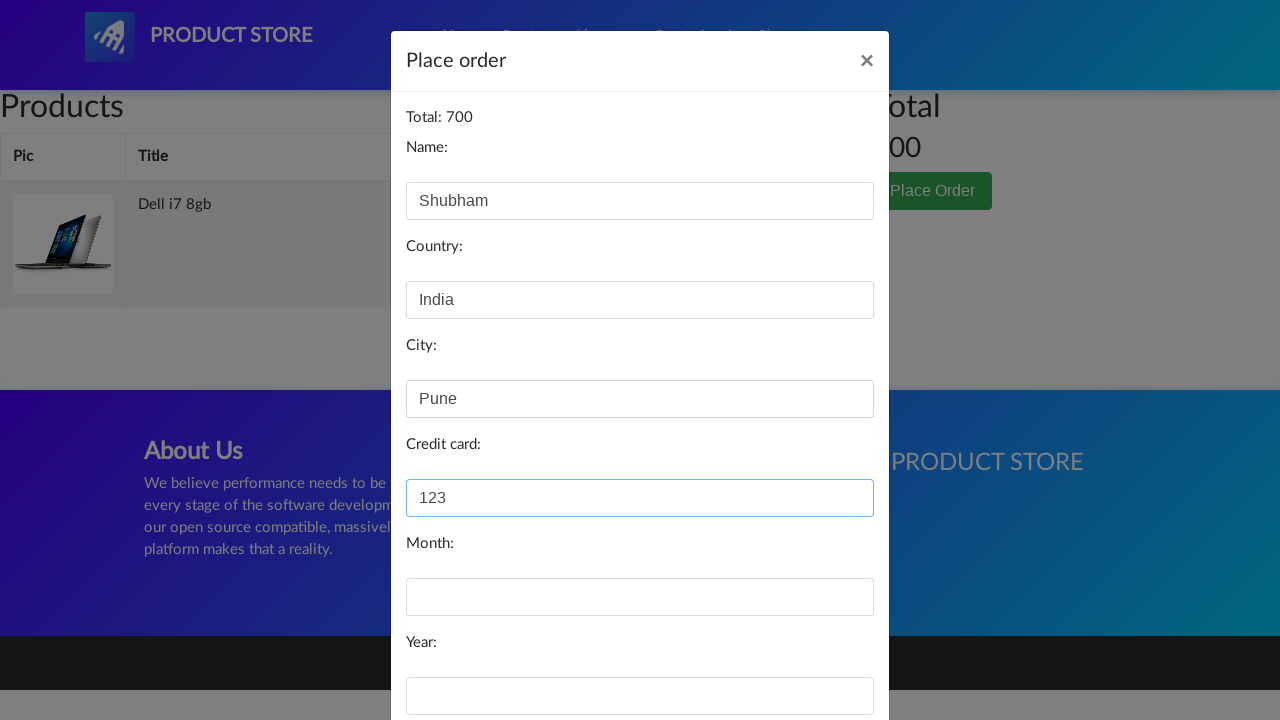

Filled in month field with 'Oct' on #month
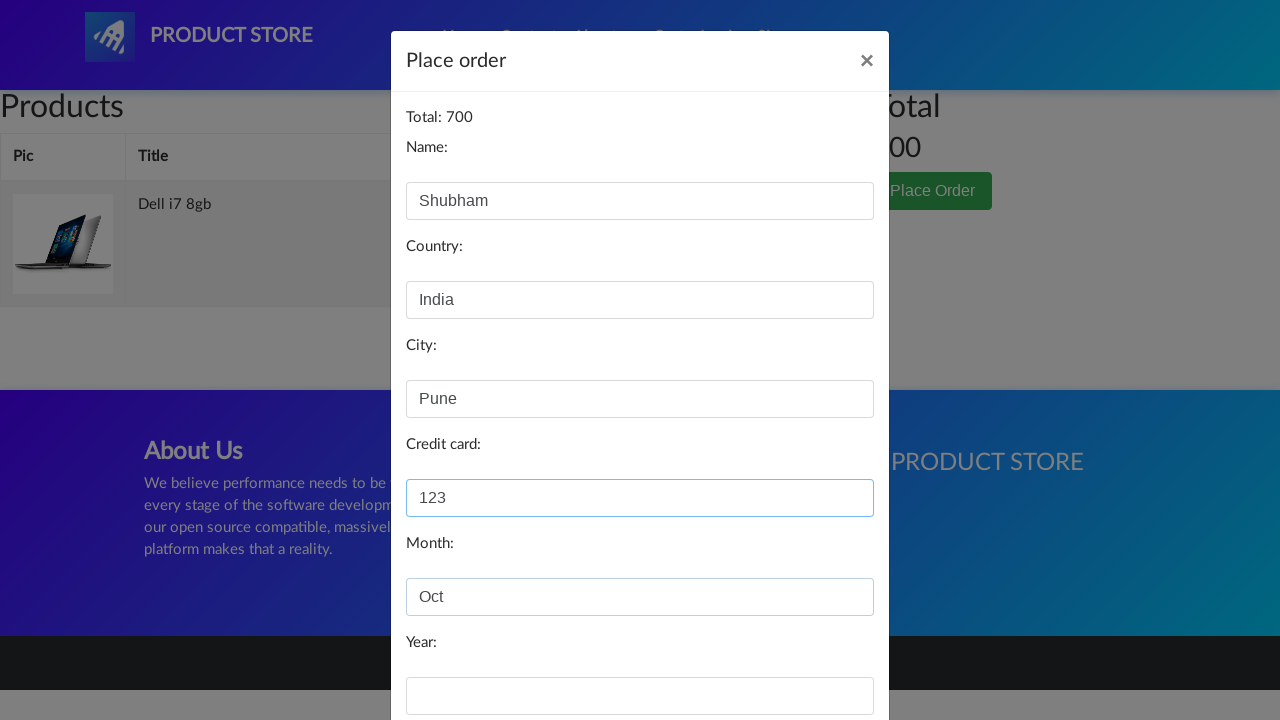

Filled in year field with '2021' on #year
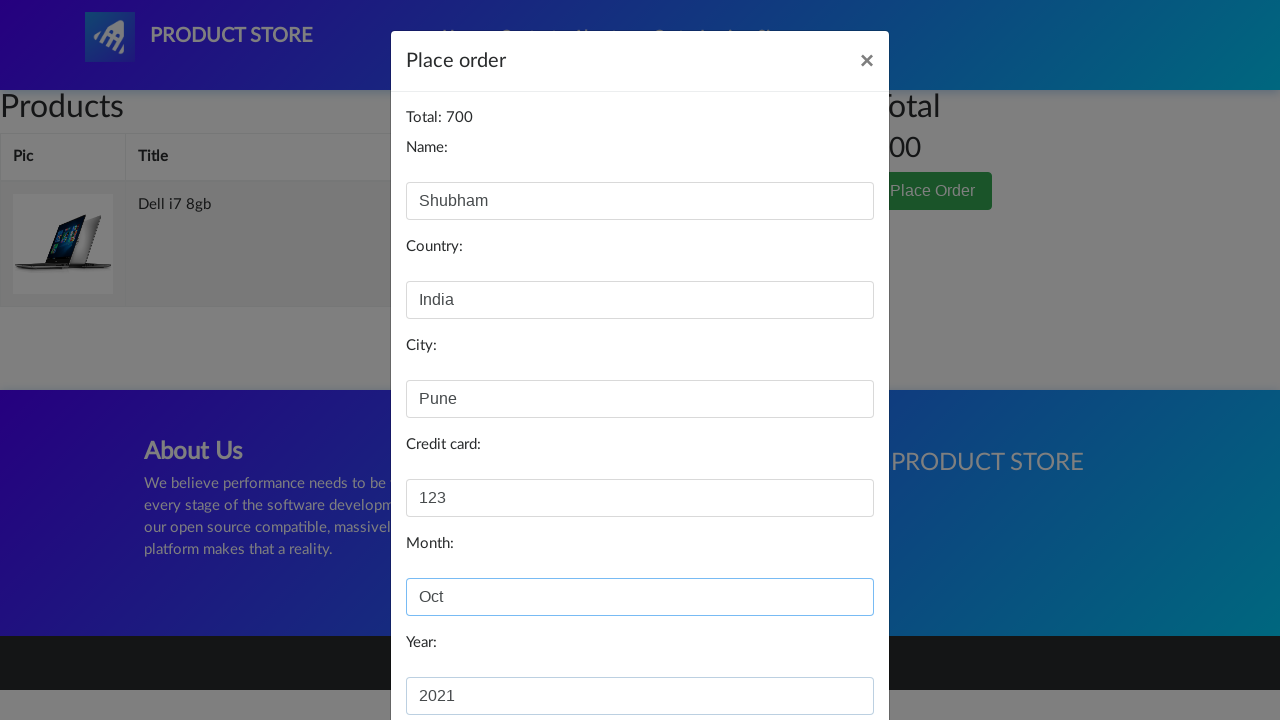

Clicked Purchase button to complete order at (823, 655) on xpath=//button[contains(text(),'Purchase')]
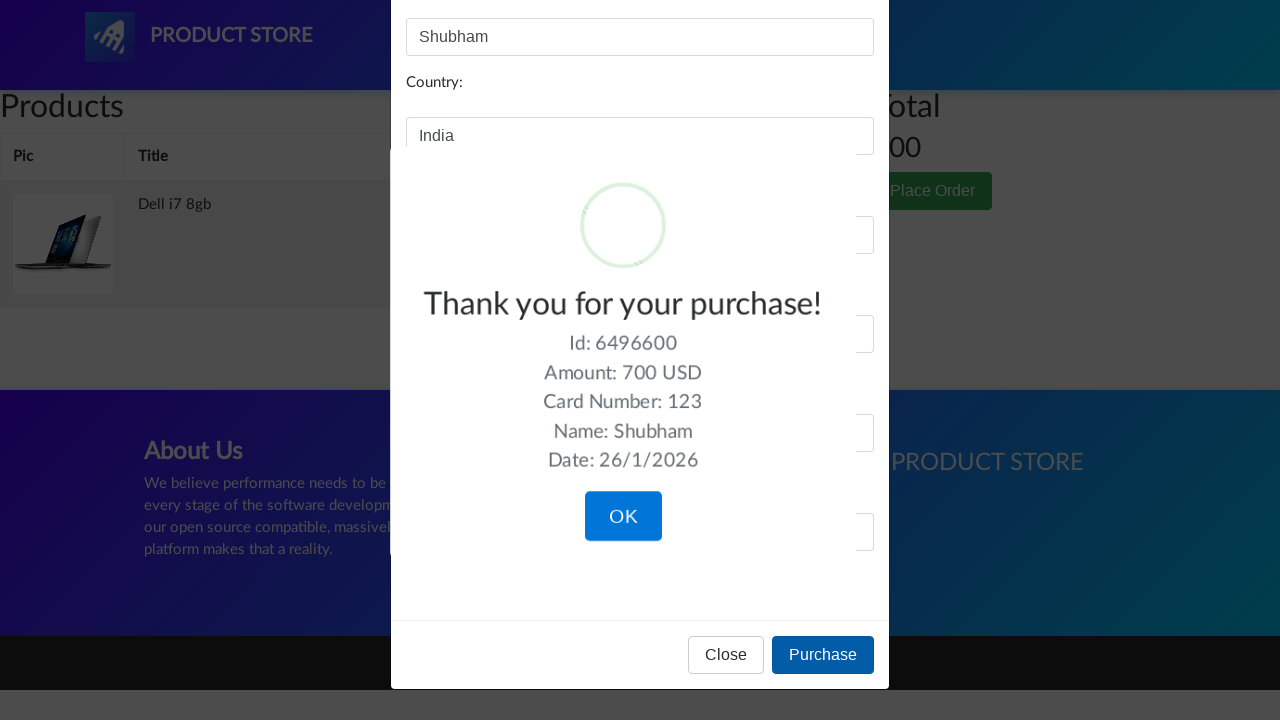

Clicked OK button to confirm purchase completion at (623, 521) on xpath=//button[contains(text(),'OK')]
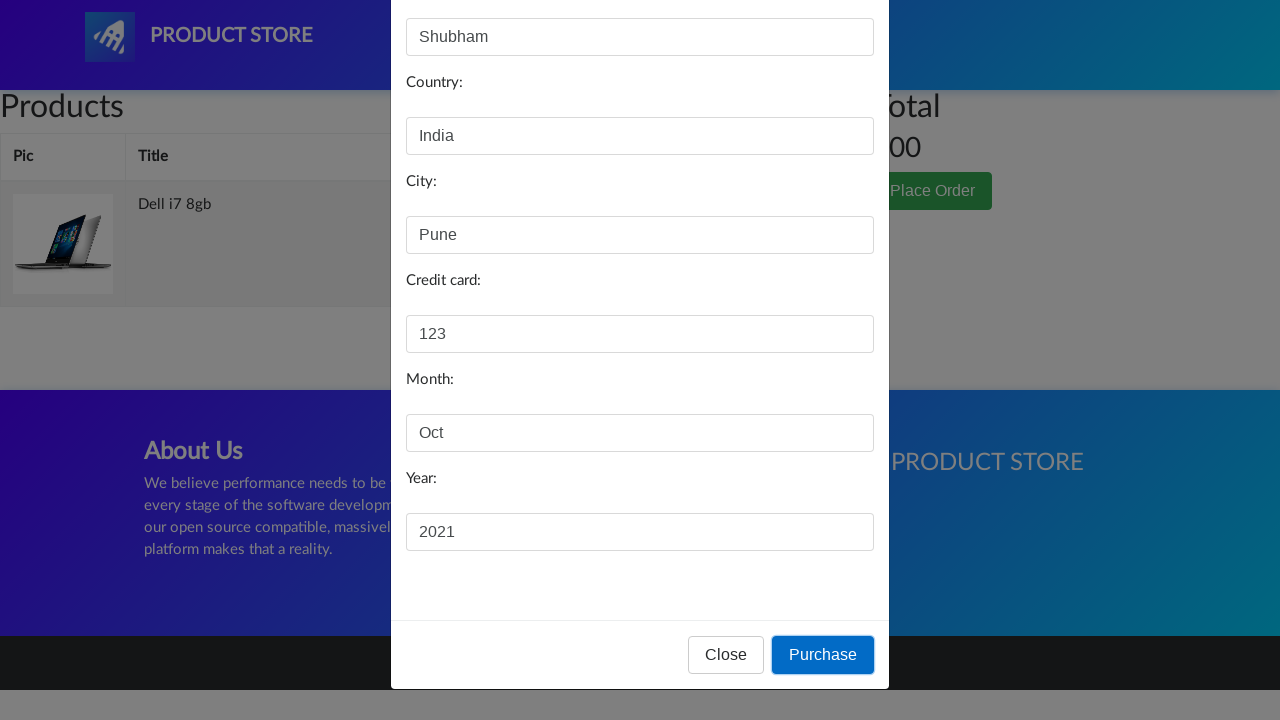

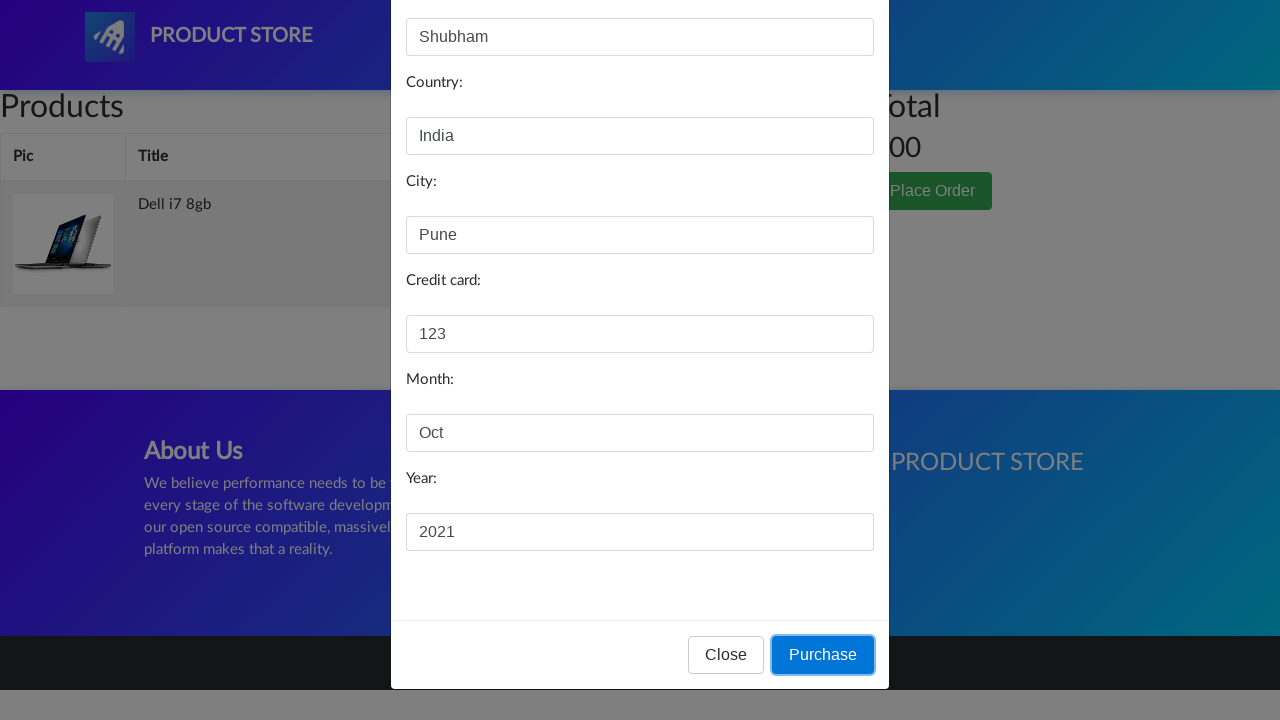